Tests the 360 Search (so.com) search functionality by entering "python" as a search query and clicking the search button

Starting URL: http://www.so.com

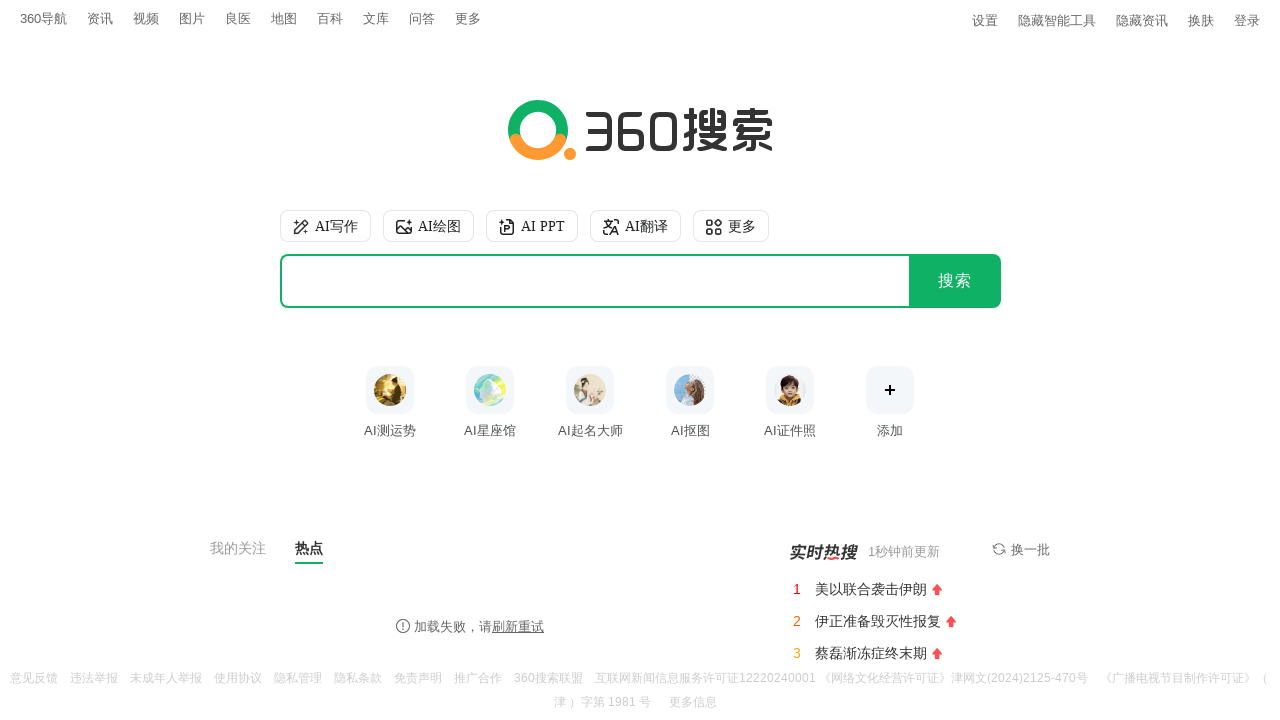

Filled search input with 'python' query on #input
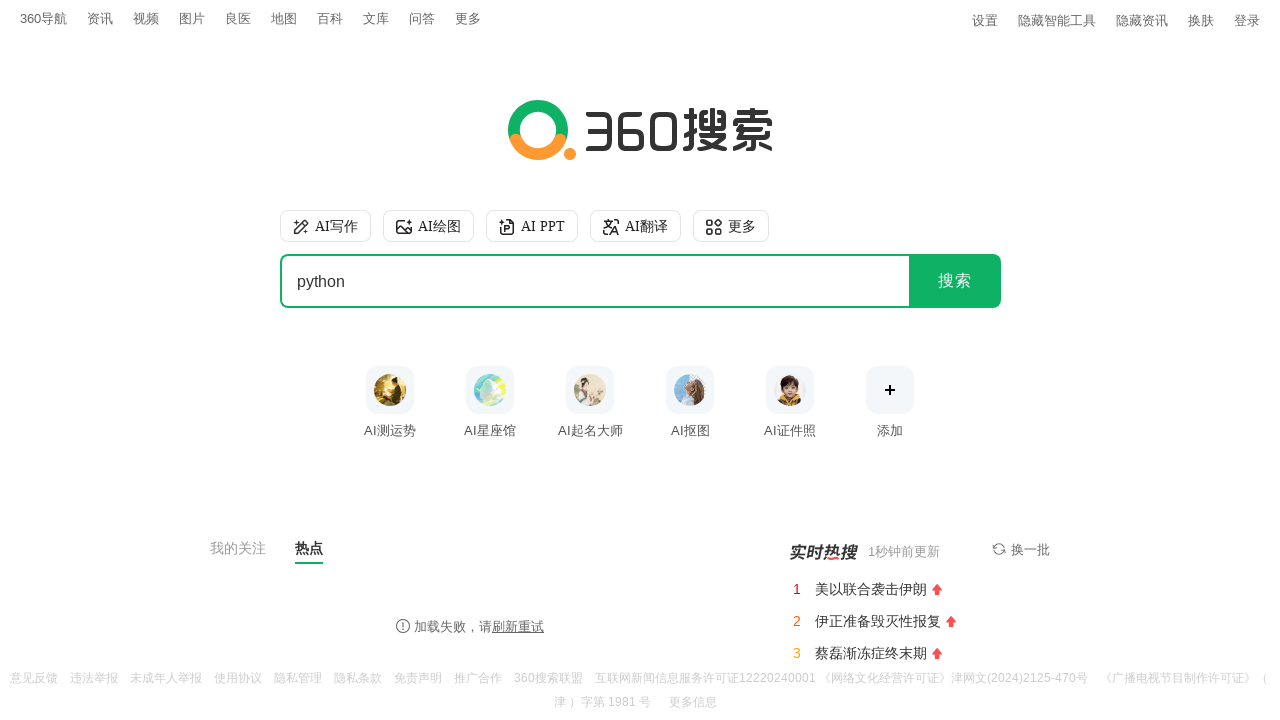

Clicked search button to initiate 360 Search at (955, 281) on #search-button
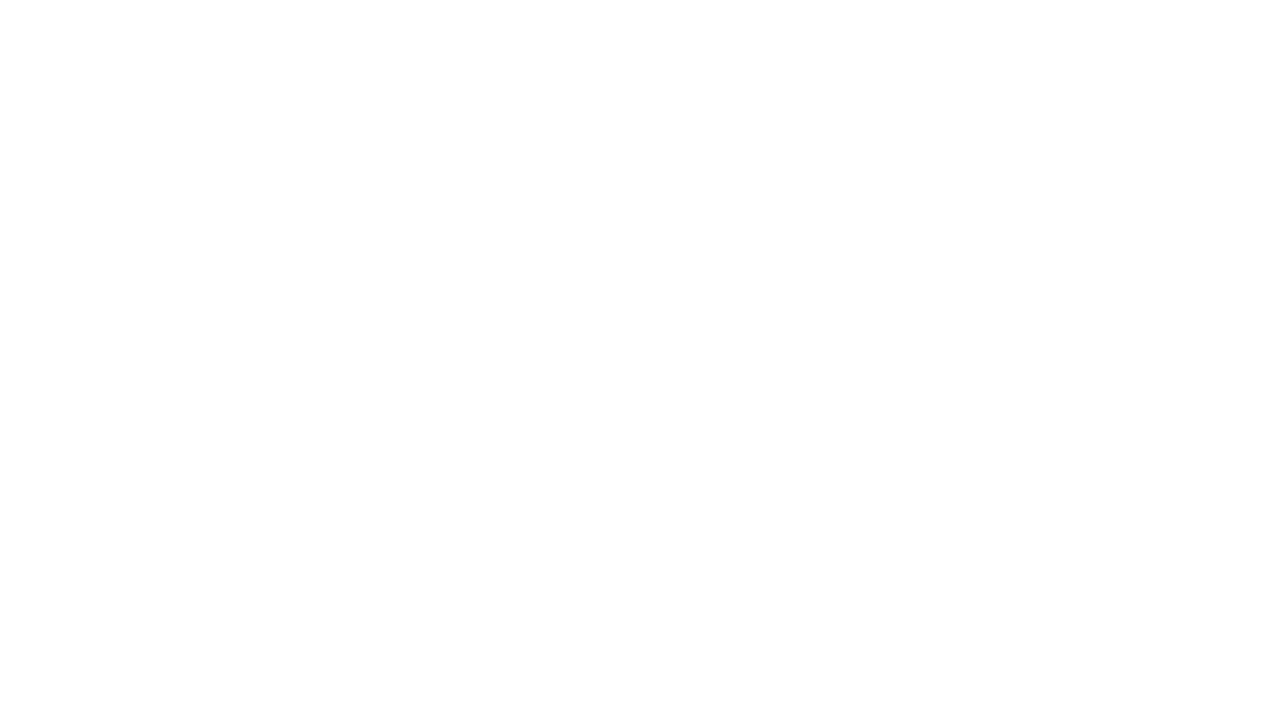

Waited for search results to load (networkidle state)
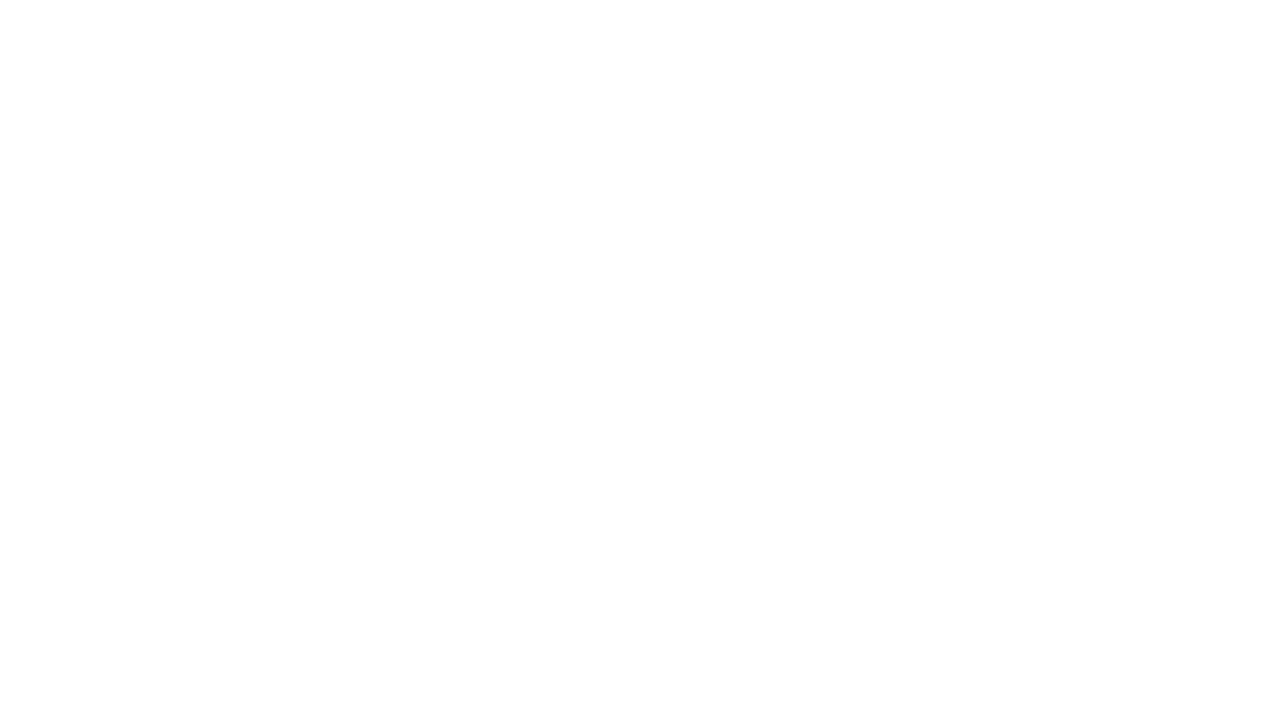

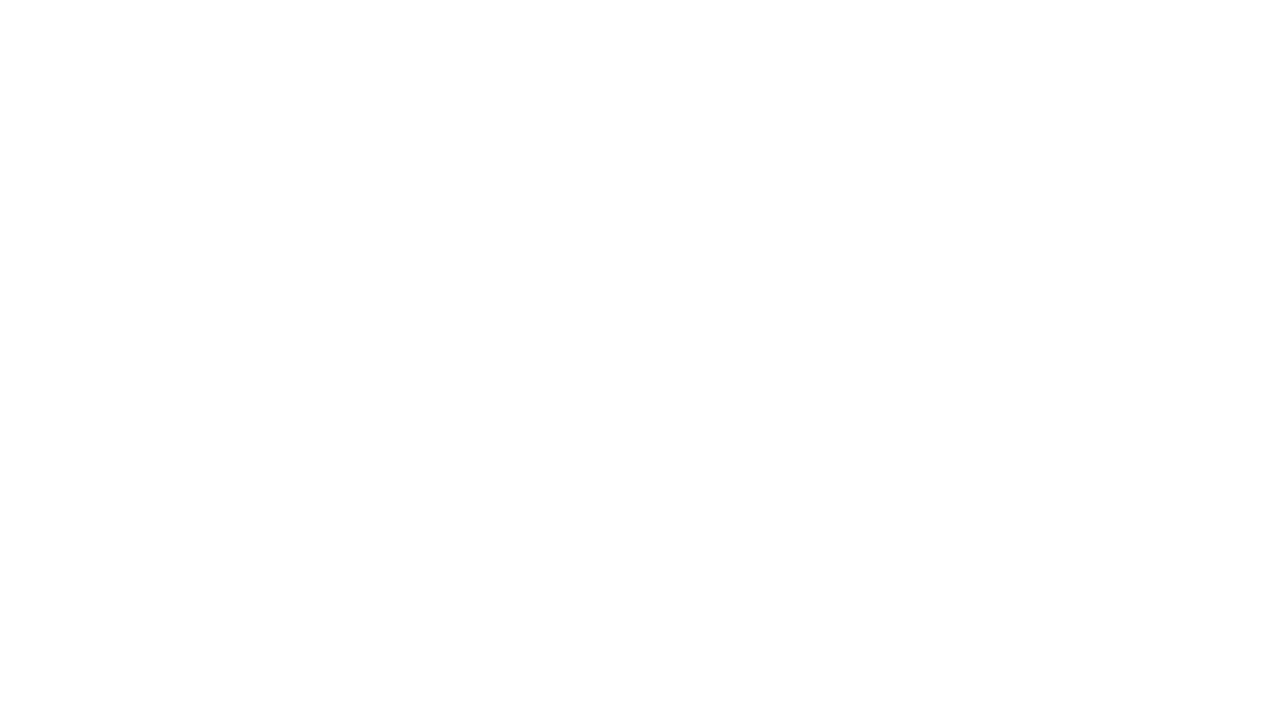